Tests the add to cart functionality on BrowserStack demo site by clicking add to cart on a product, verifying the cart opens, and checking that the product in the cart matches the selected product.

Starting URL: https://www.bstackdemo.com

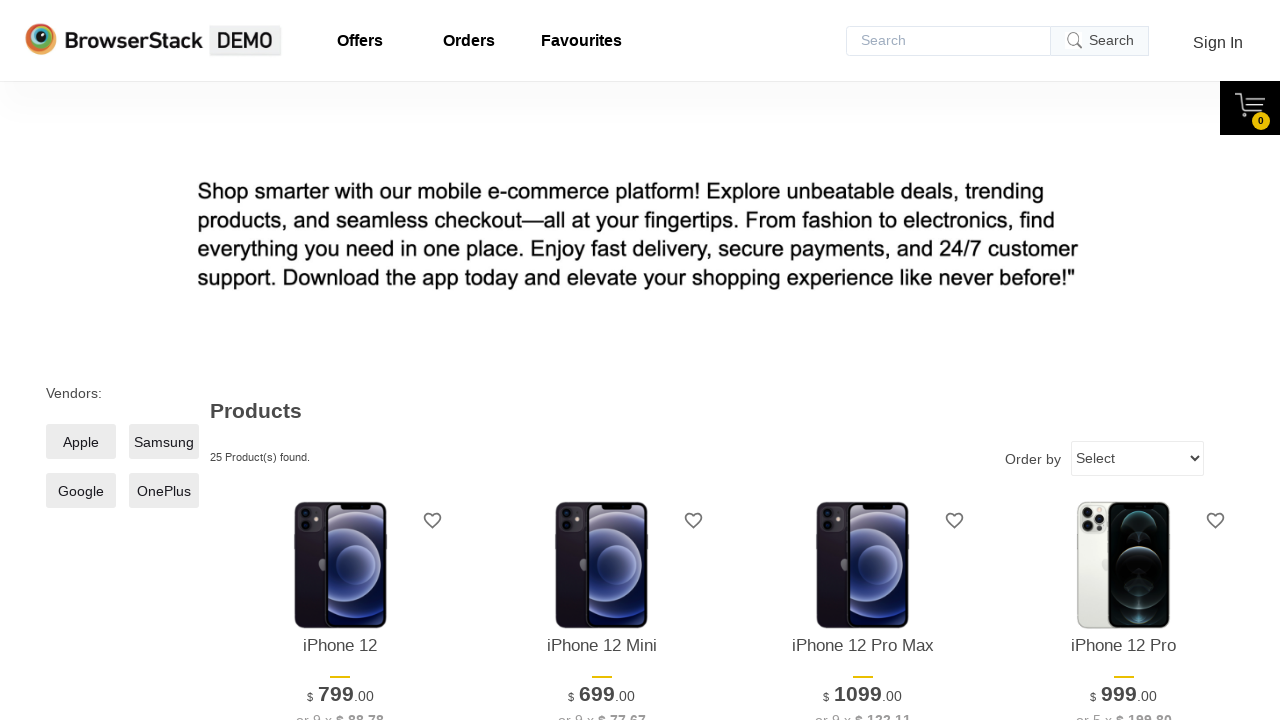

Verified page title contains 'StackDemo'
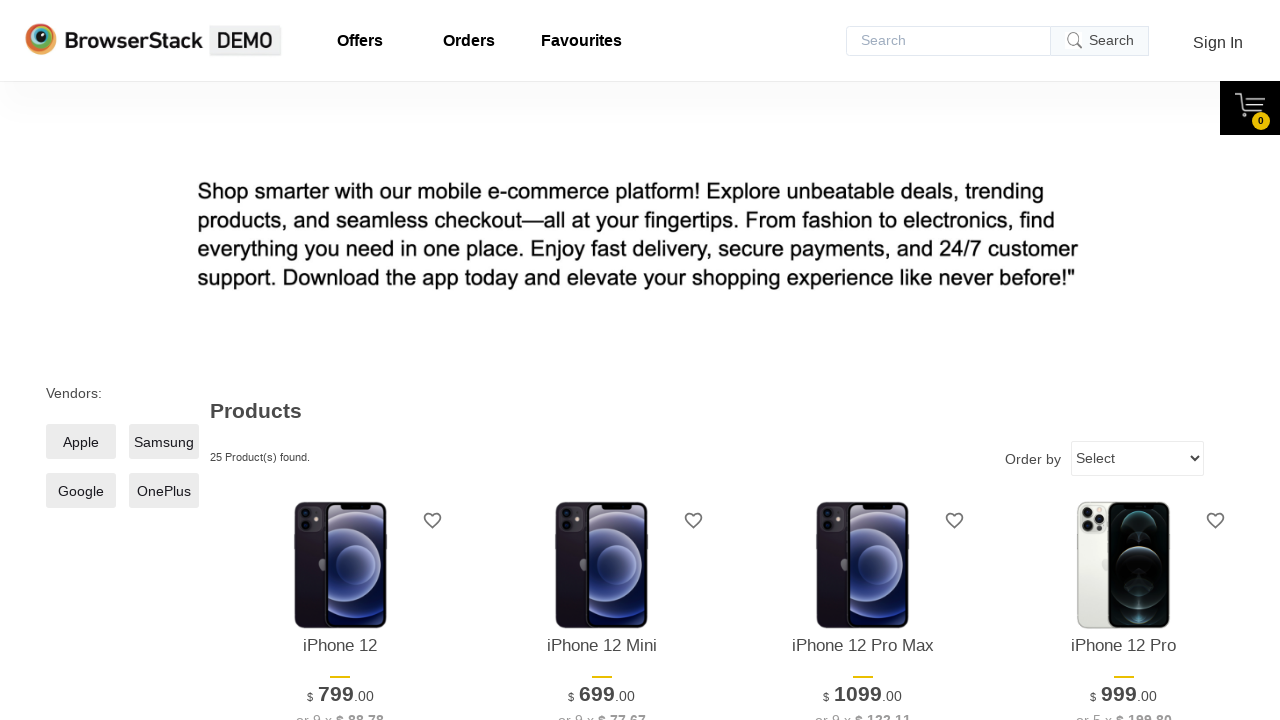

Retrieved product name from the product listing
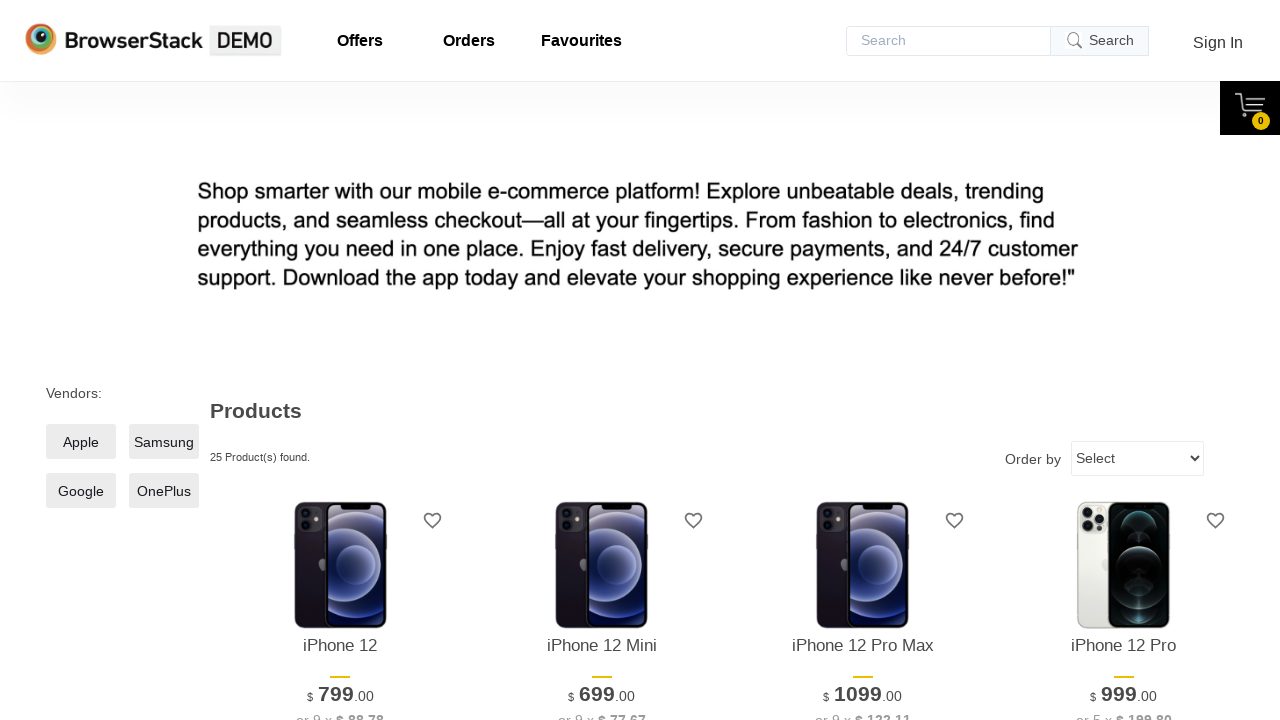

Clicked 'Add to Cart' button for the first product at (340, 361) on xpath=//*[@id='1']/div[4]
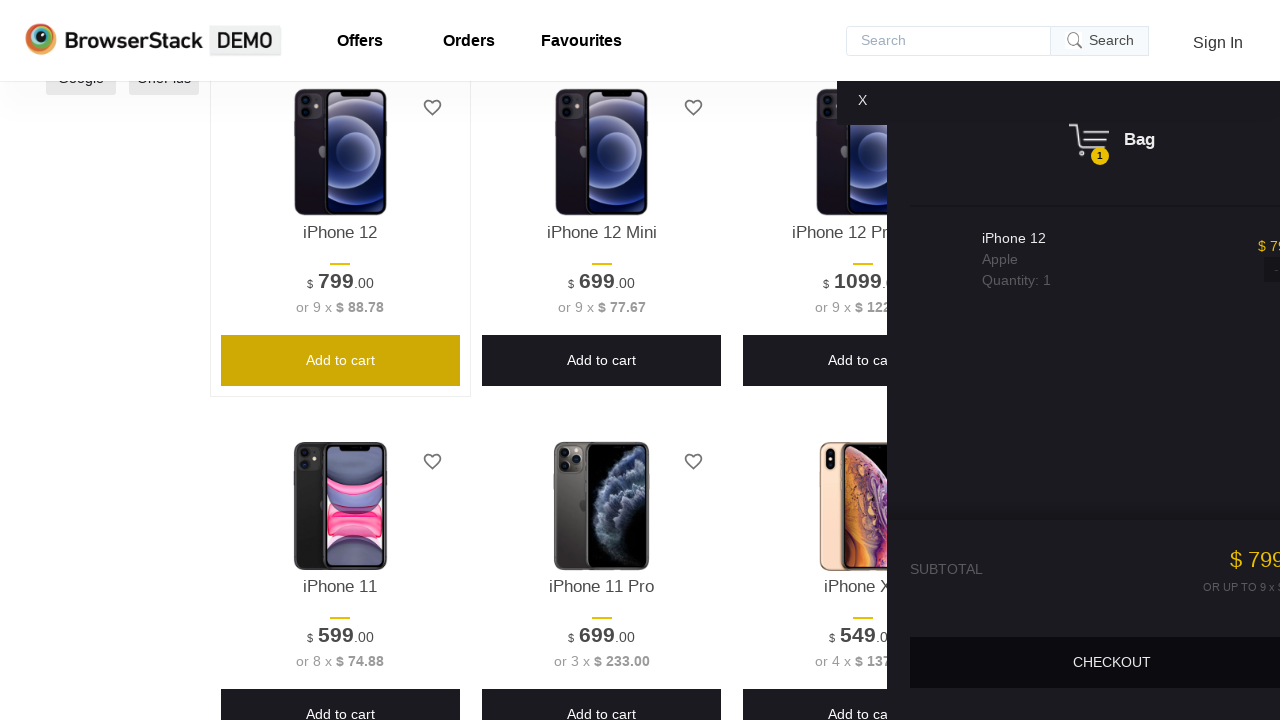

Waited for cart panel to load
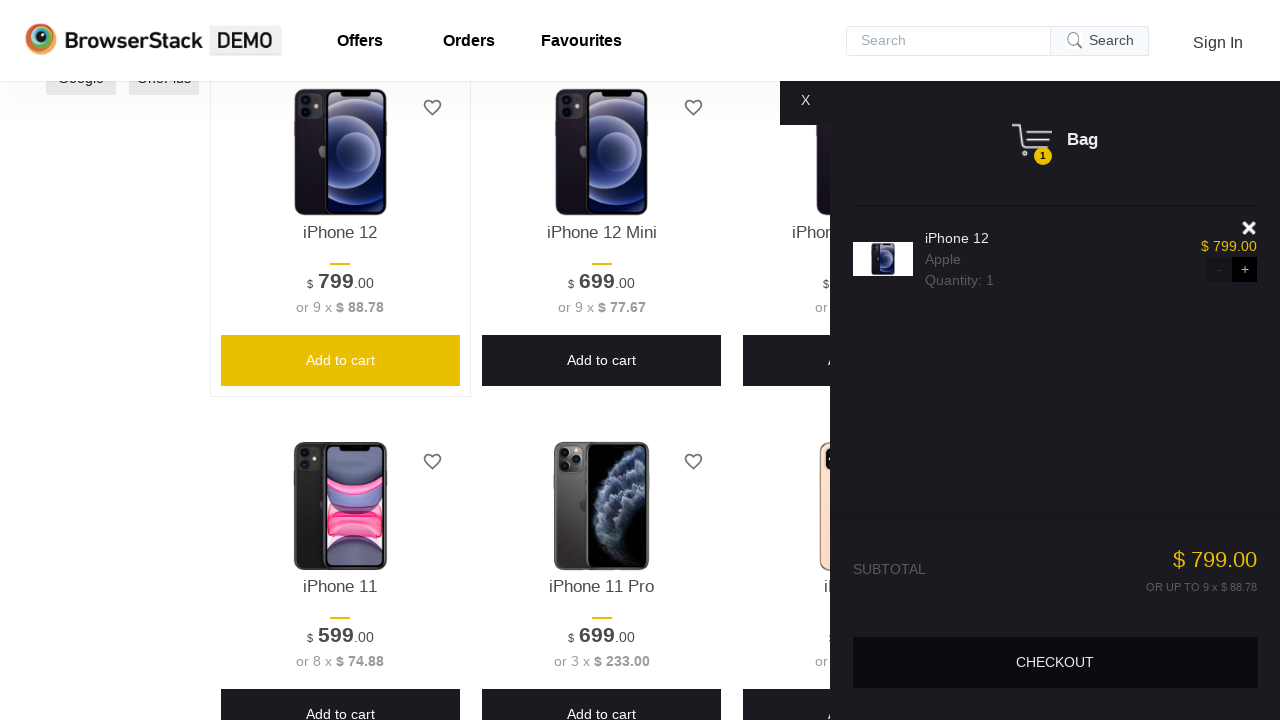

Verified cart panel is visible
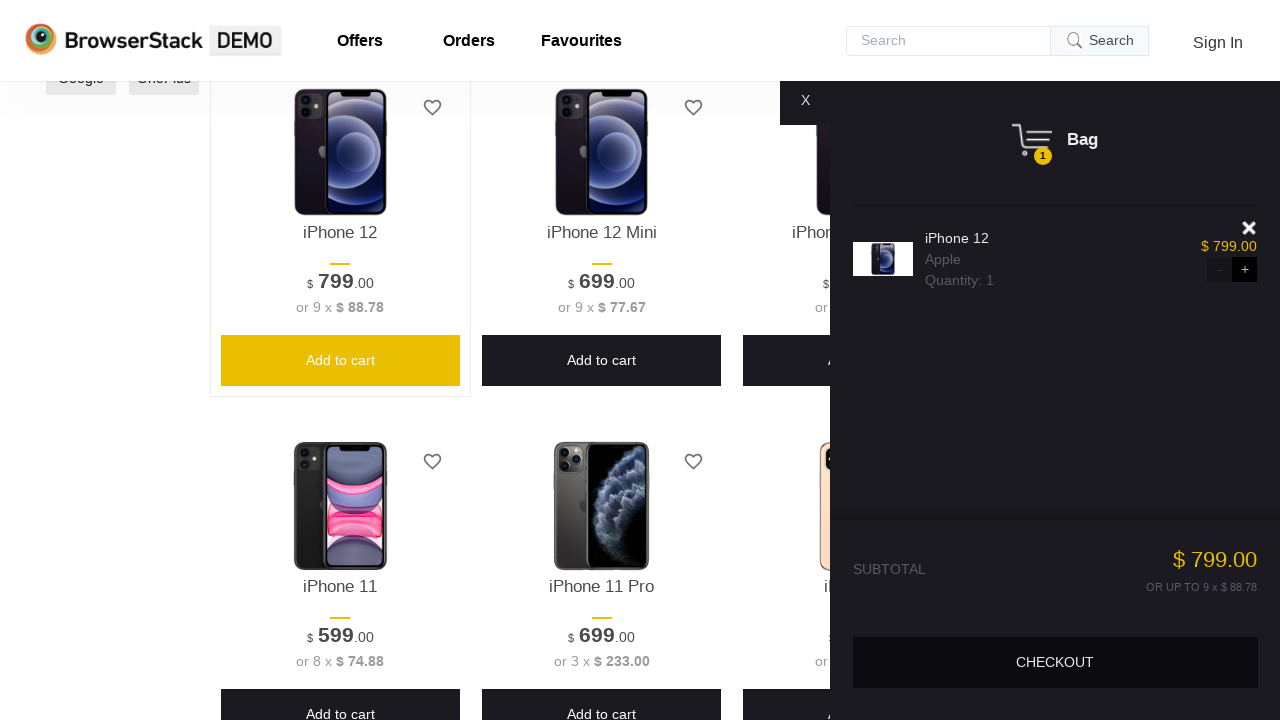

Retrieved product name from the shopping cart
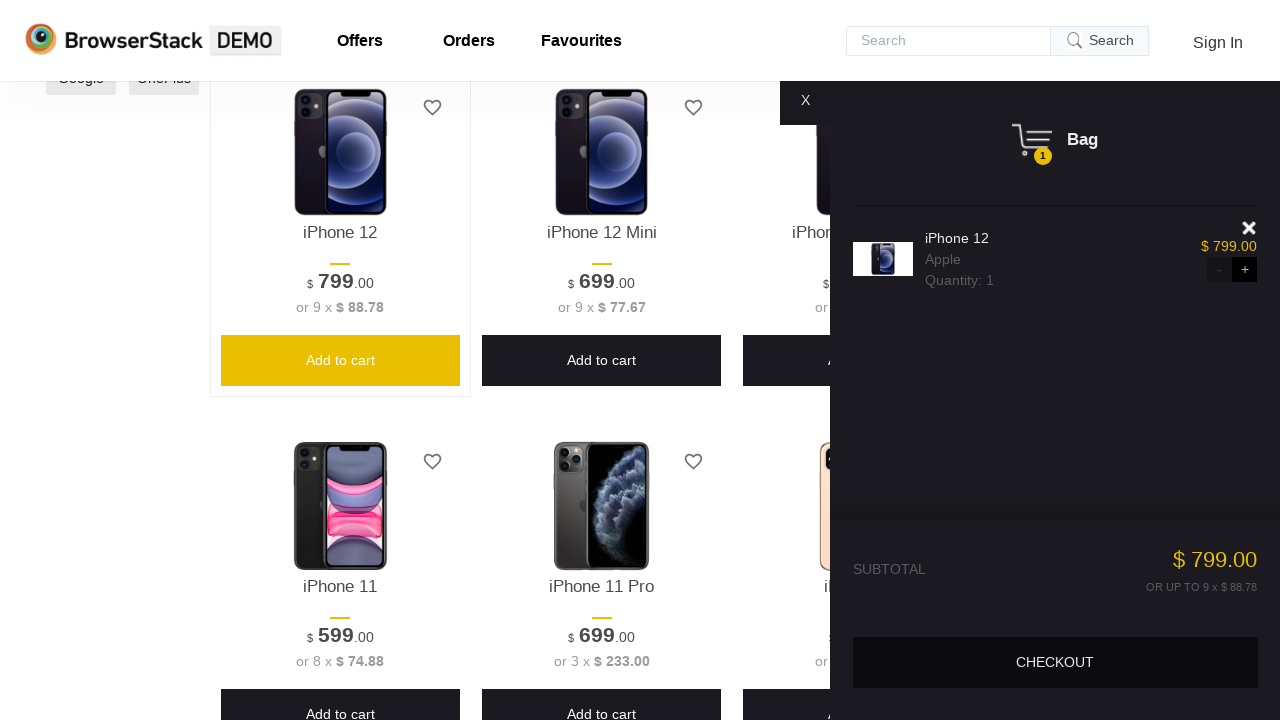

Verified product name in cart matches the product selected
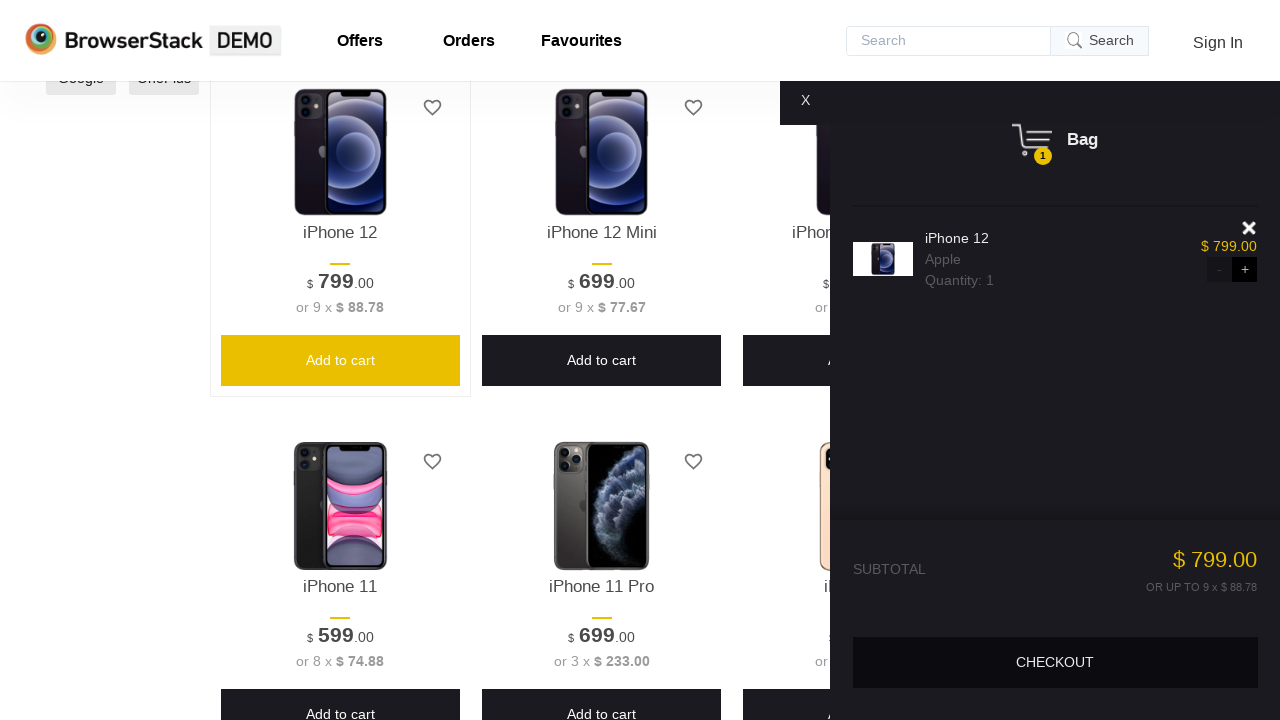

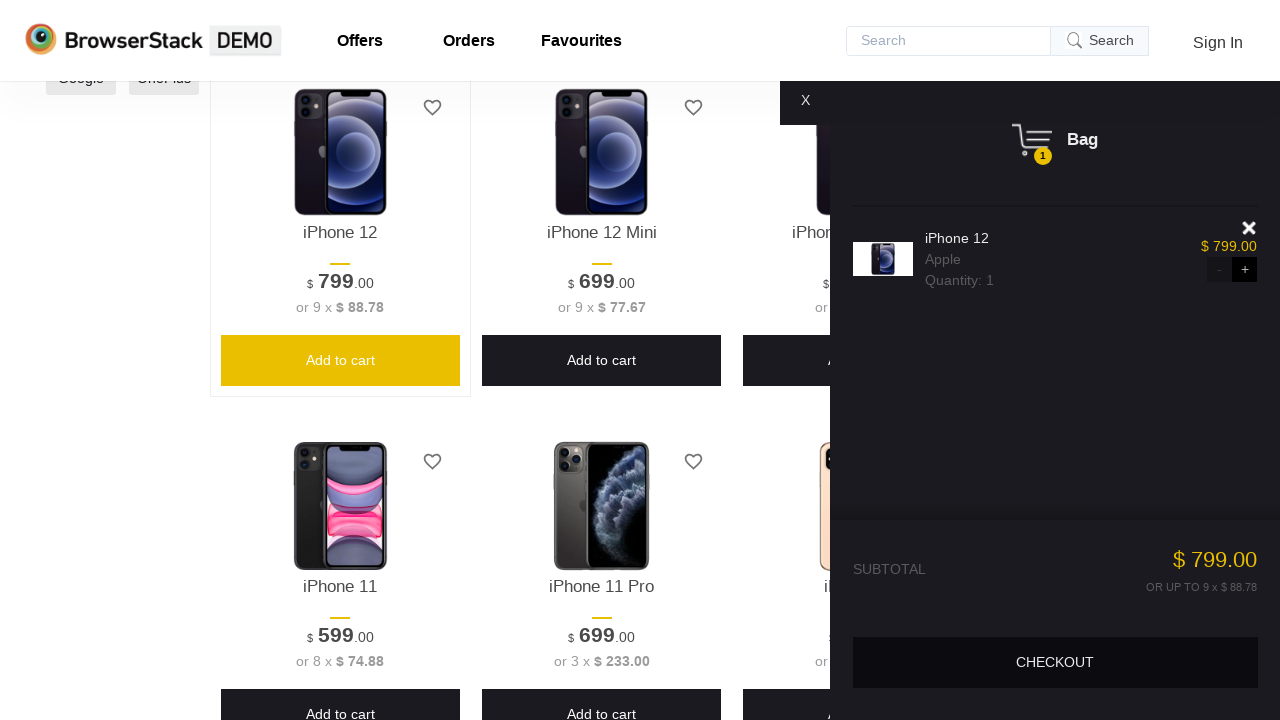